Tests small modal dialog by opening it and then closing it

Starting URL: https://demoqa.com/modal-dialogs

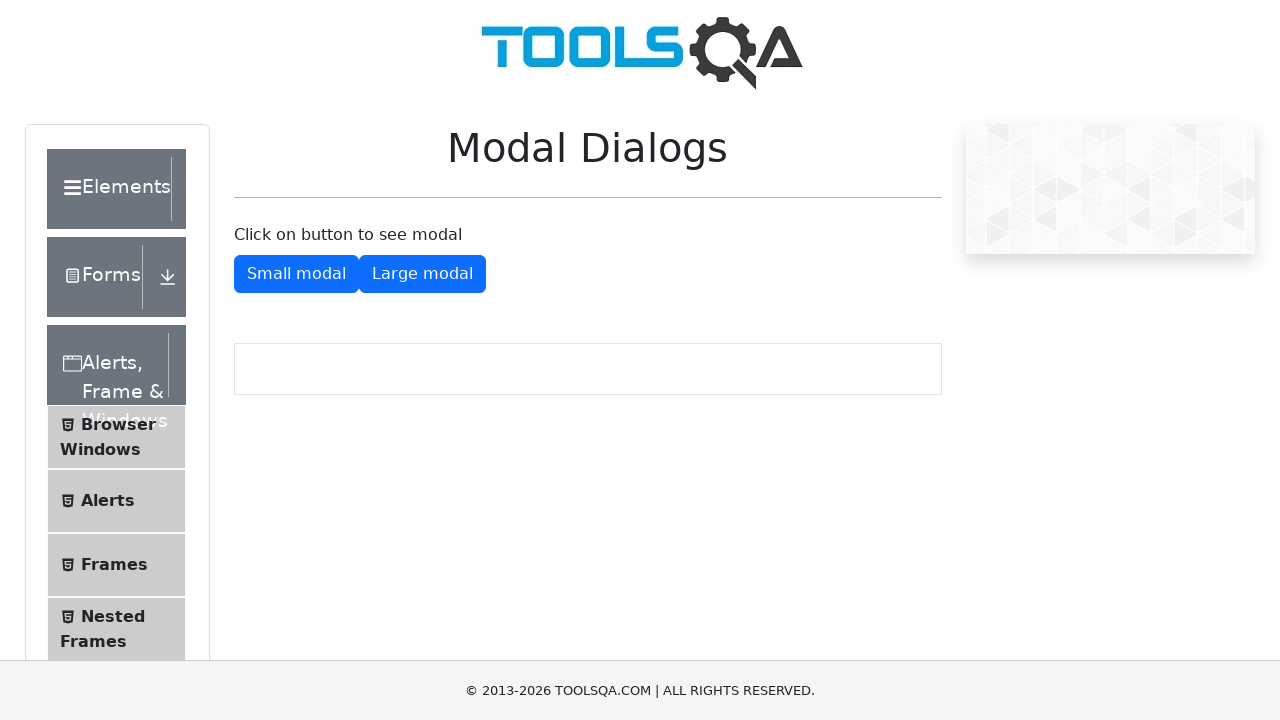

Clicked button to open small modal dialog at (296, 274) on #showSmallModal
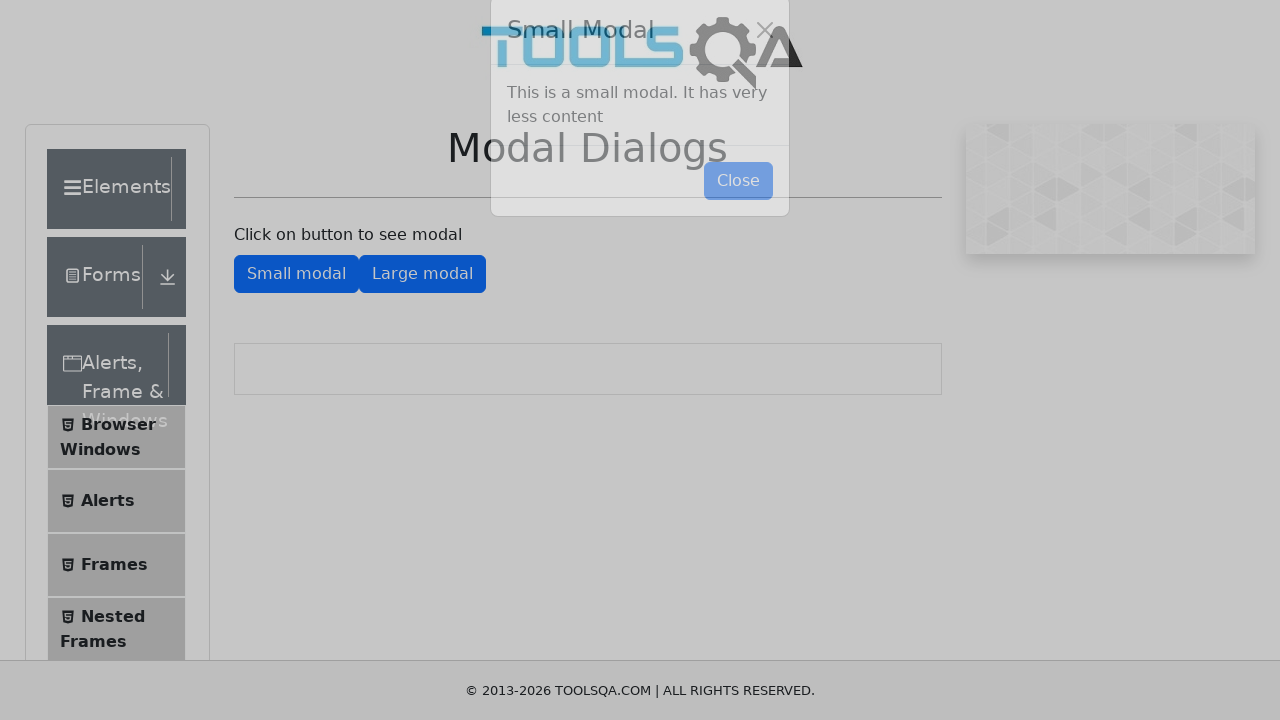

Small modal dialog appeared with title
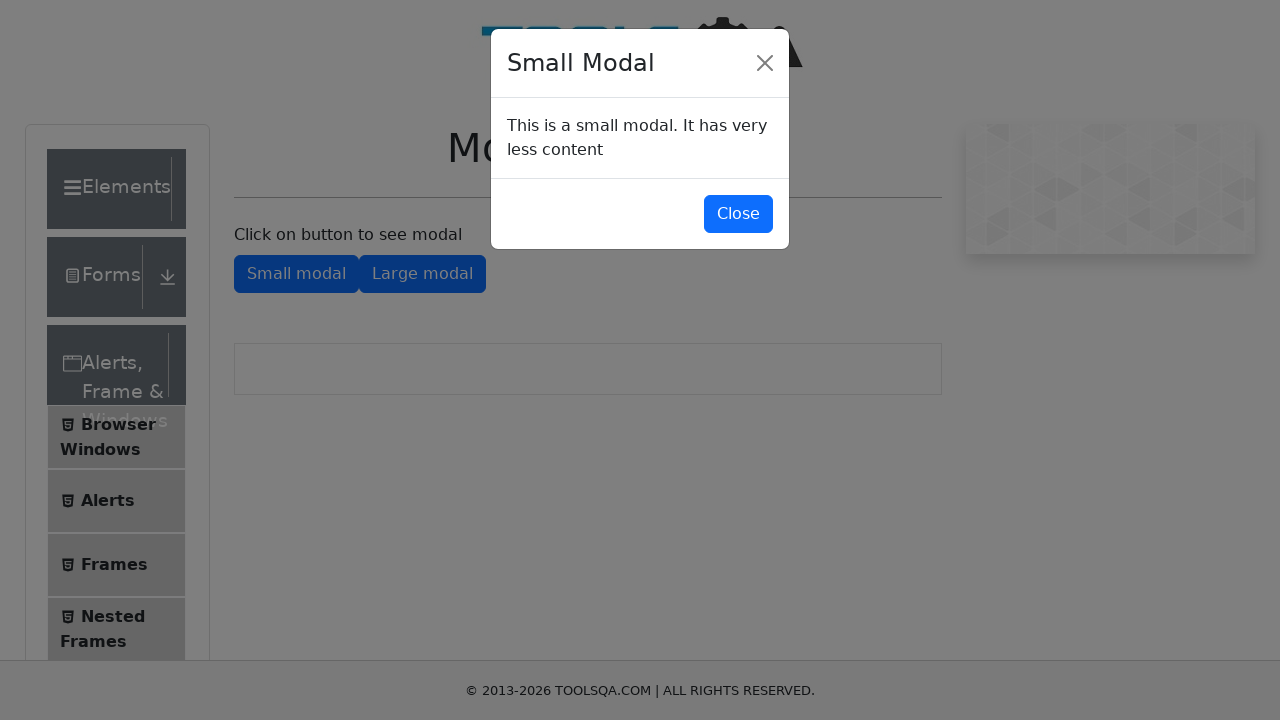

Clicked close button to dismiss small modal at (738, 214) on #closeSmallModal
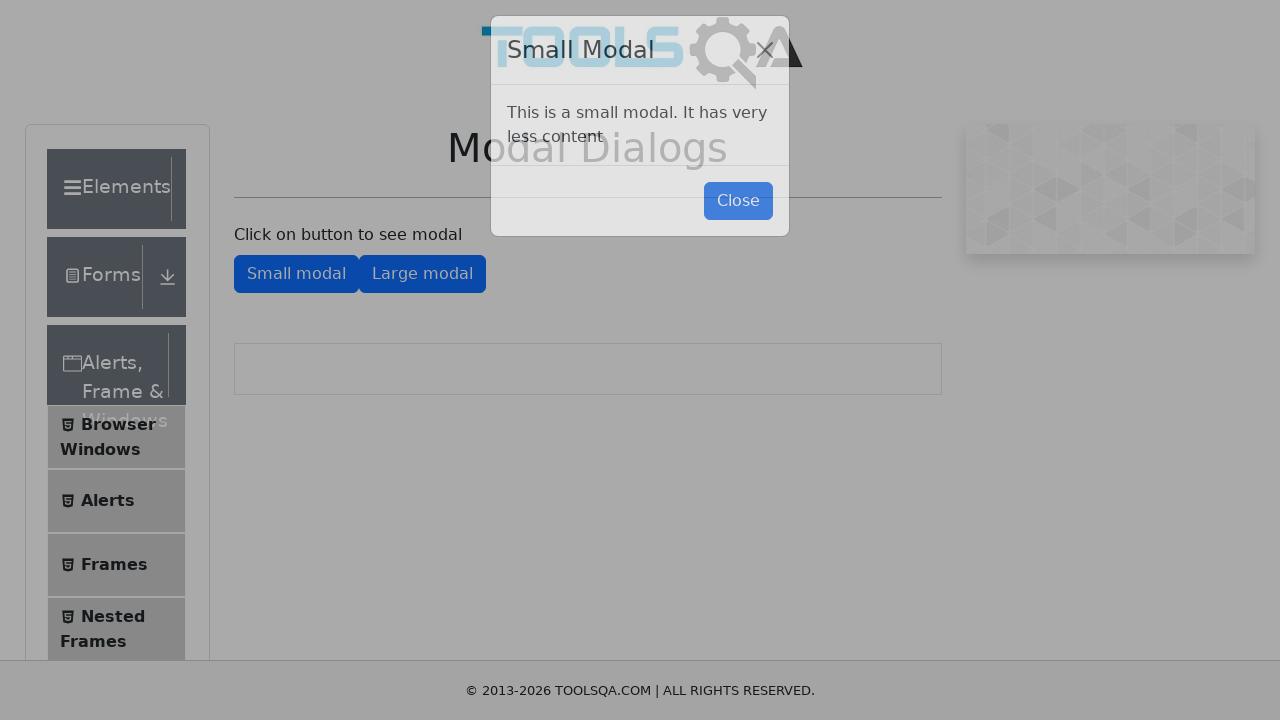

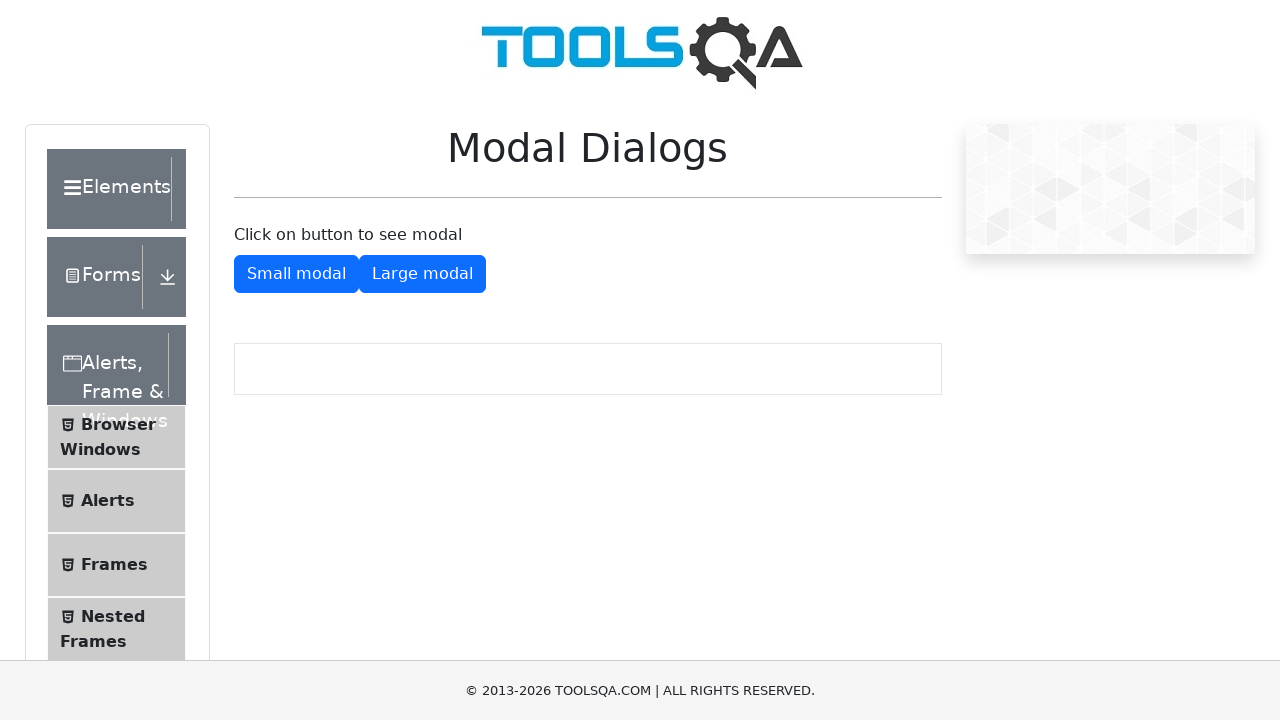